Tests opening a new browser tab, navigating to a different URL in it, and verifying that two tabs/pages exist.

Starting URL: https://the-internet.herokuapp.com/windows

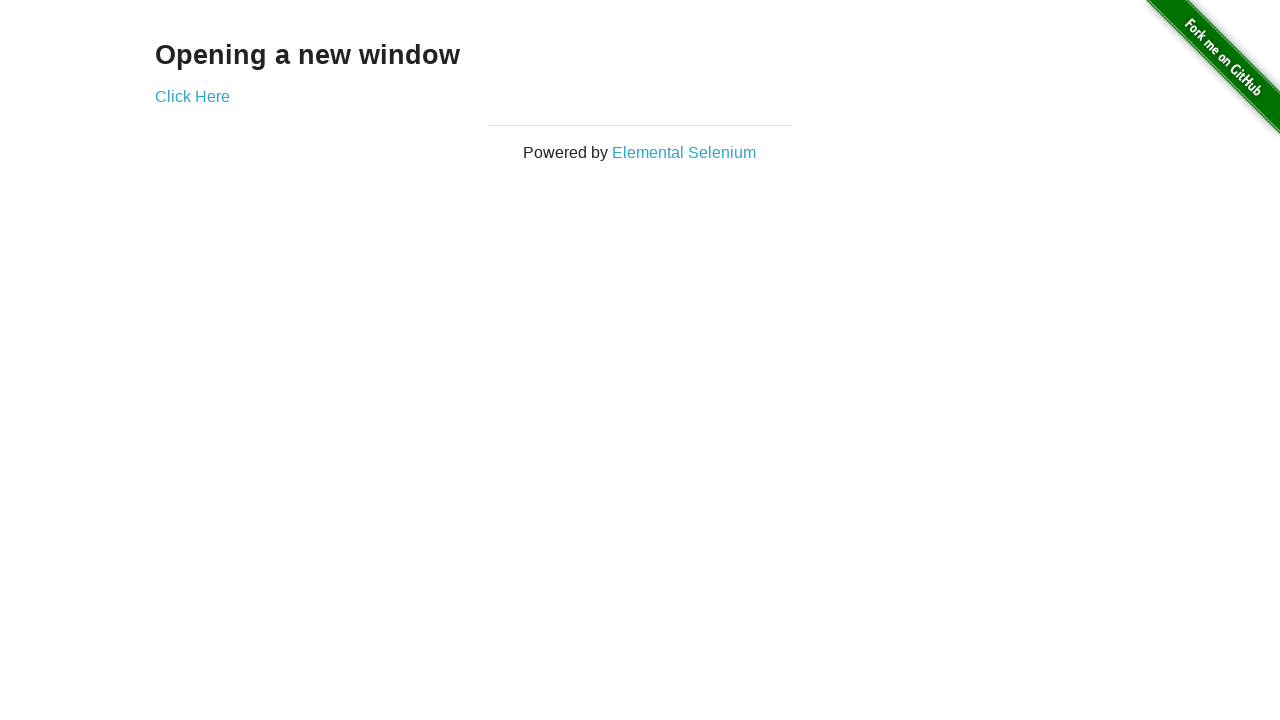

Opened a new browser tab
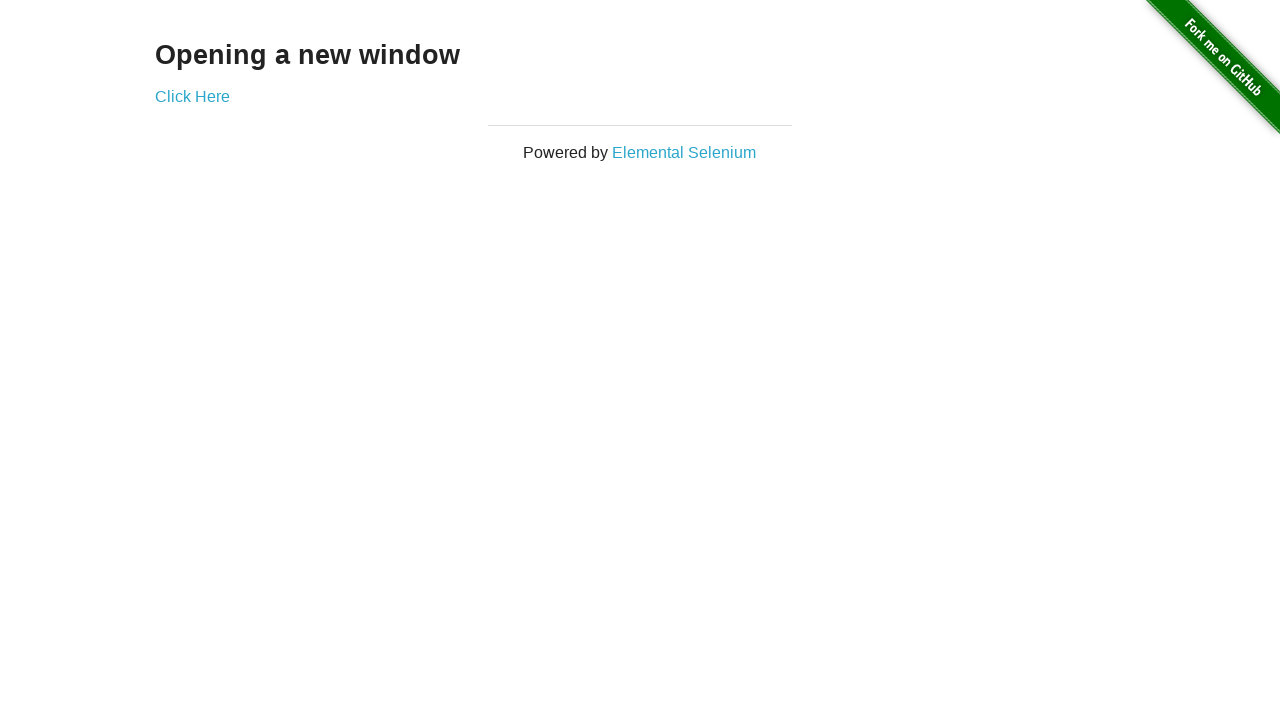

Navigated new tab to https://the-internet.herokuapp.com/typos
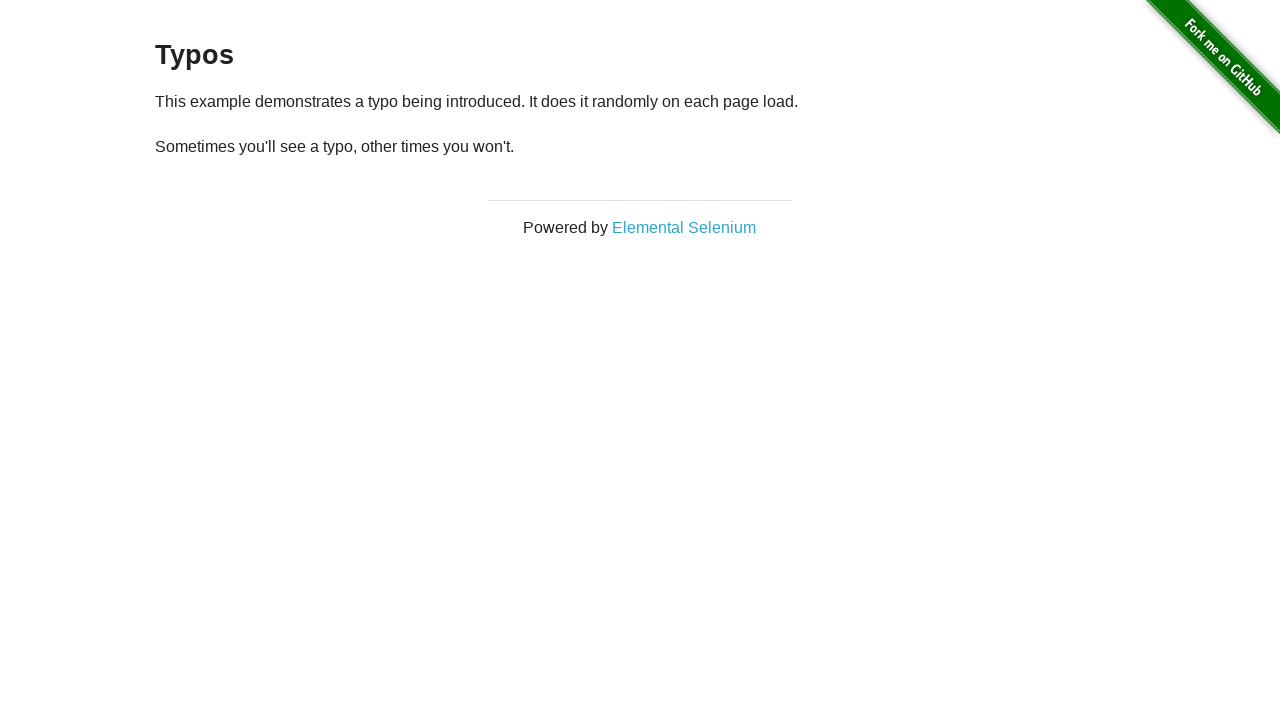

Verified that 2 tabs/pages are open
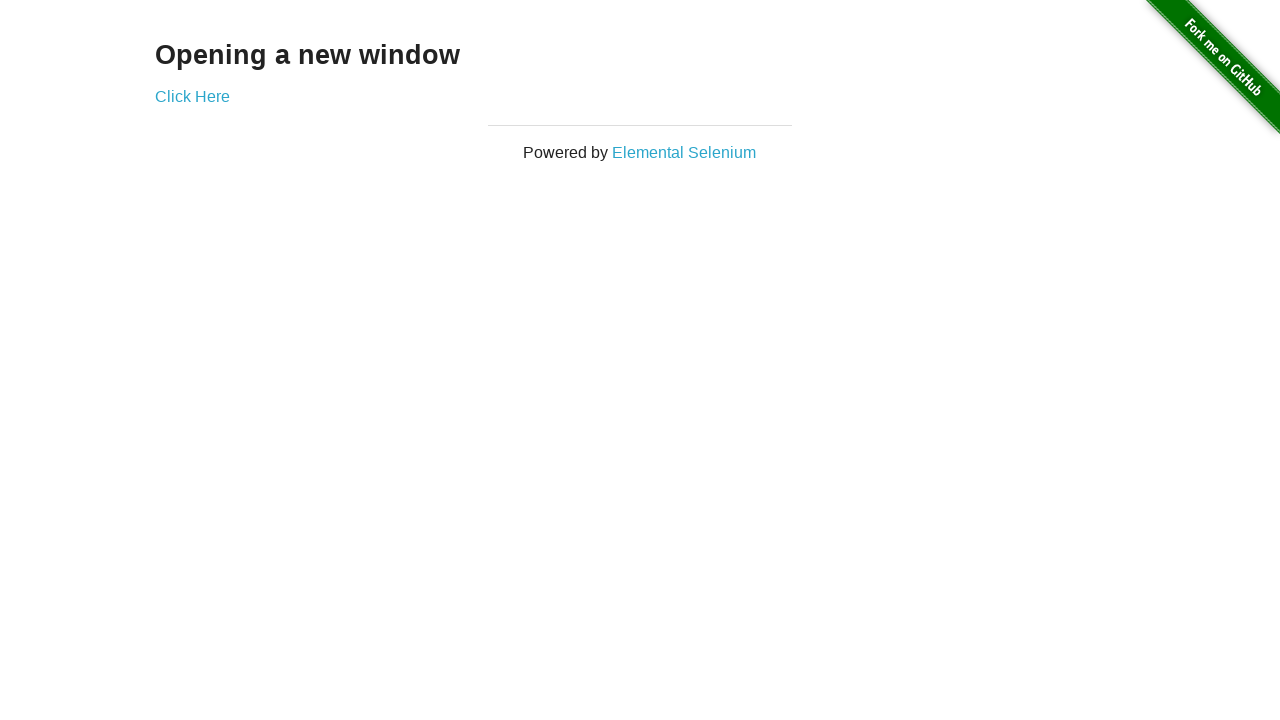

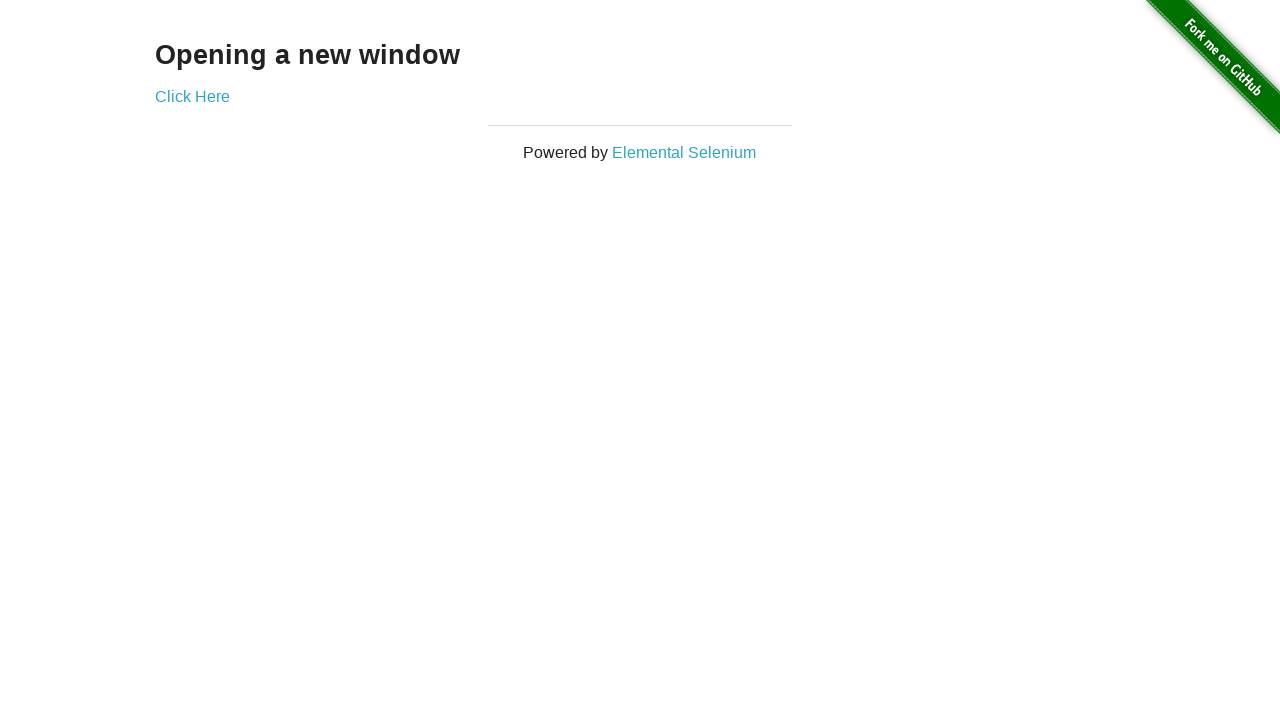